Navigates to Selenium documentation getting started page and clicks on a documentation link

Starting URL: https://www.selenium.dev/documentation/webdriver/getting_started/

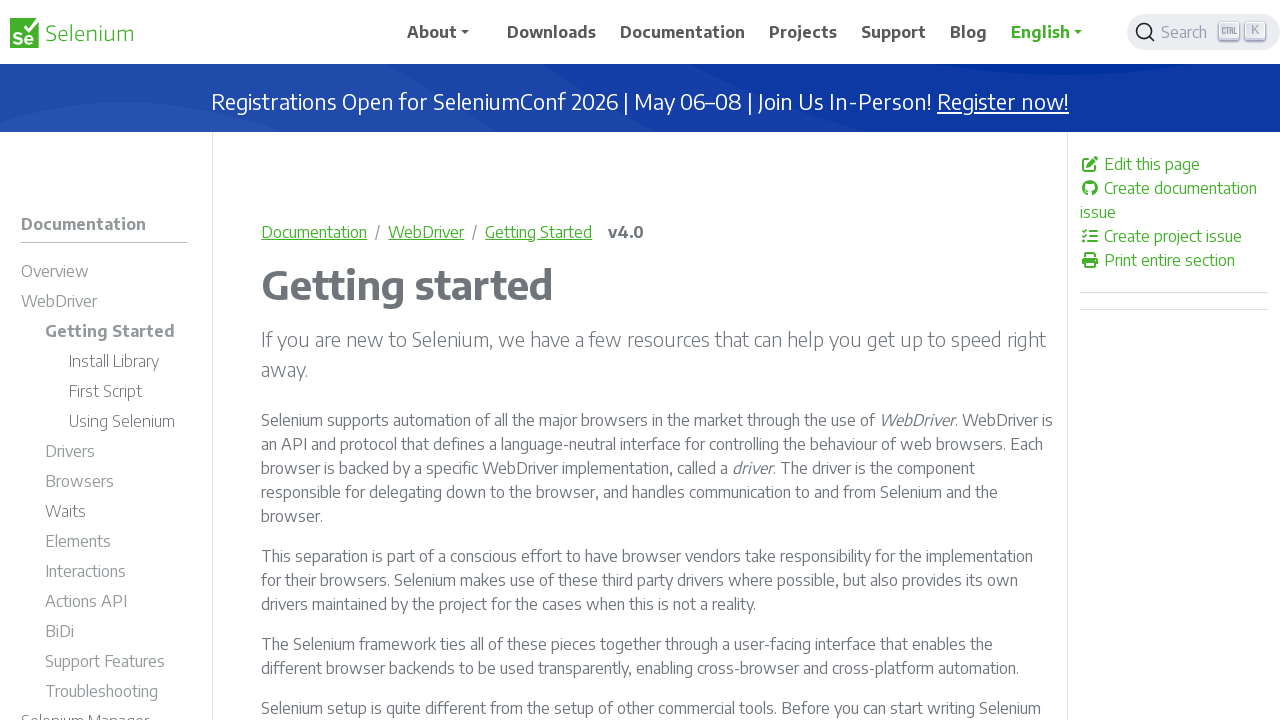

Clicked on 'Install a Selenium library' documentation link at (386, 360) on text=Install a Selenium library
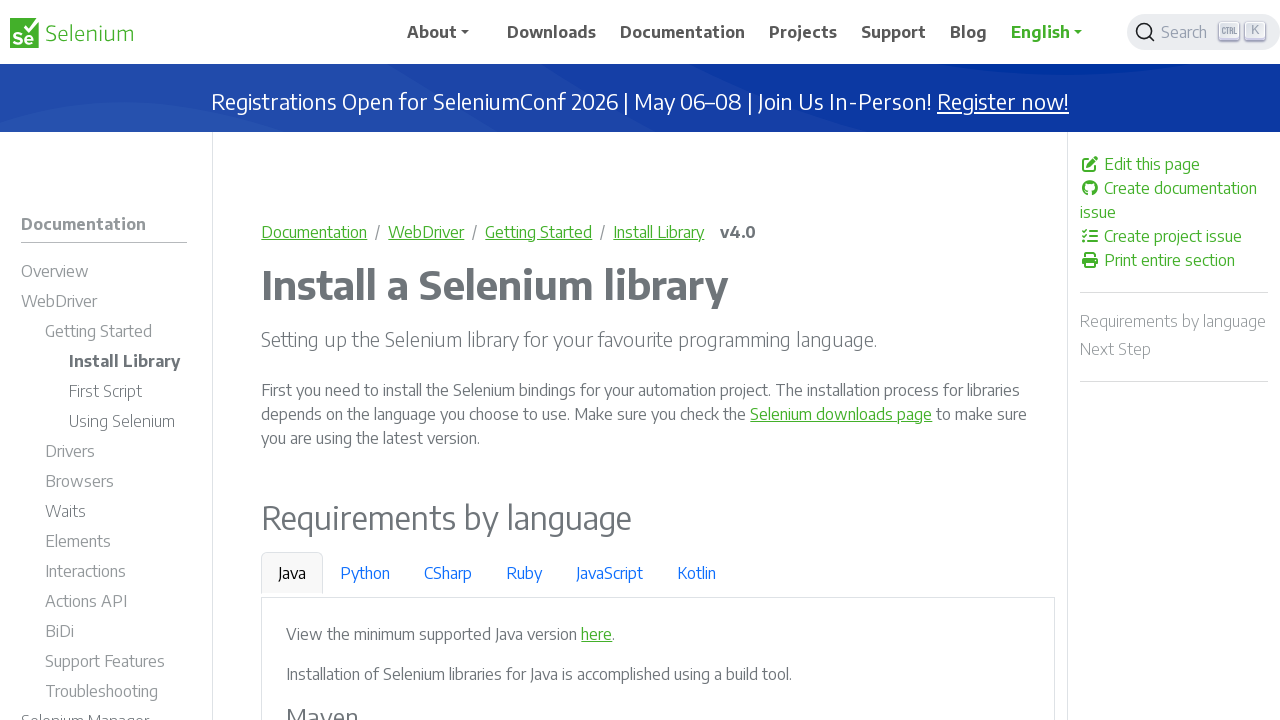

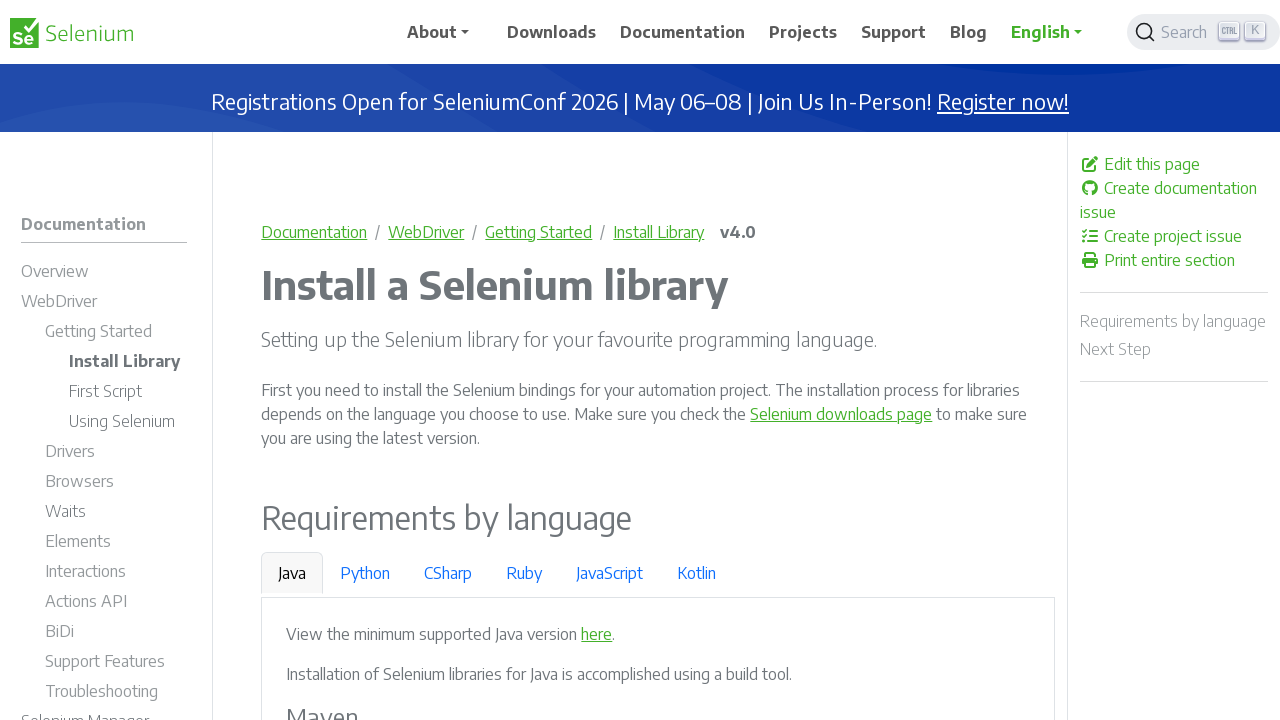